Tests drag and drop functionality on jQuery UI demo page by dragging an element and dropping it onto a target area

Starting URL: https://jqueryui.com/droppable/

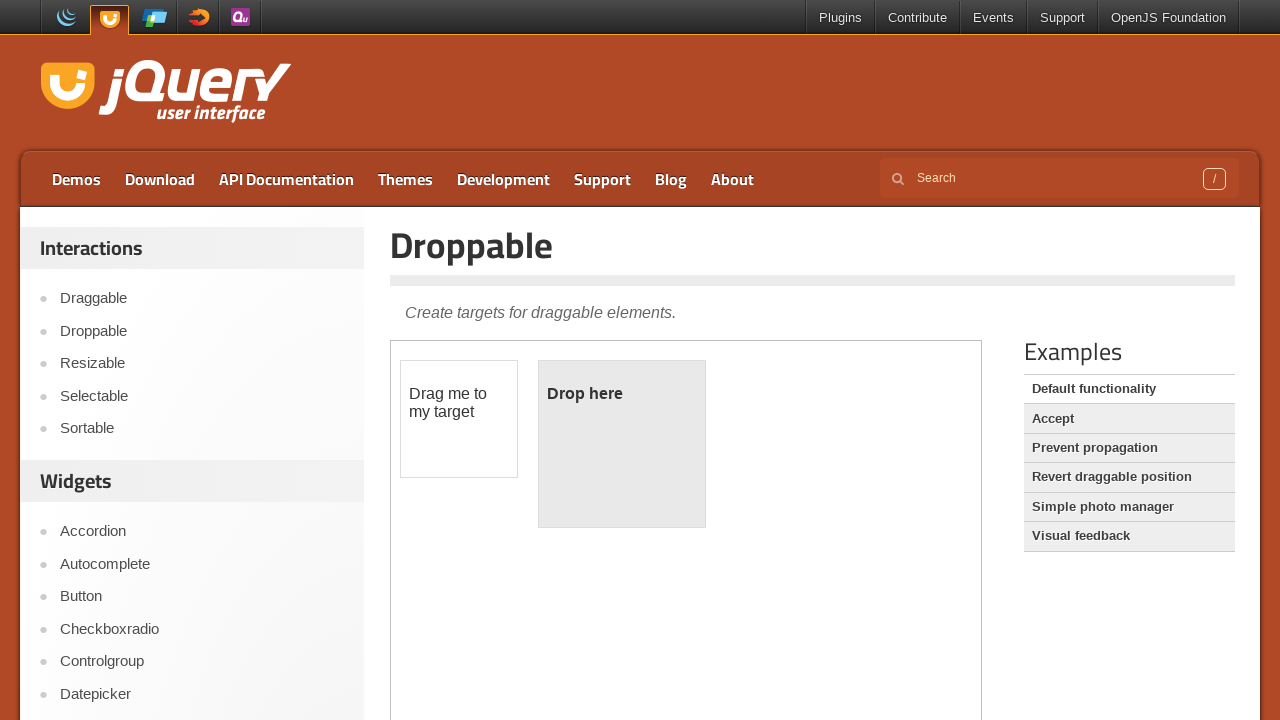

Navigated to jQuery UI droppable demo page
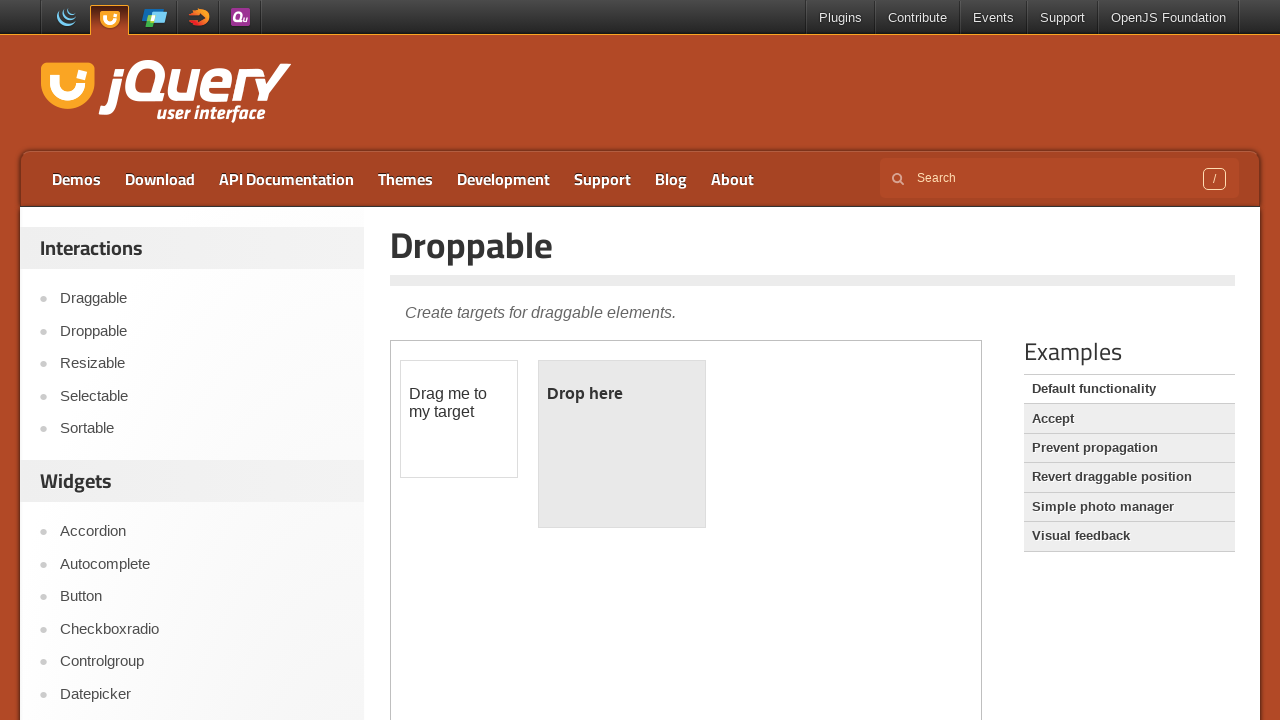

Retrieved all iframes from the page
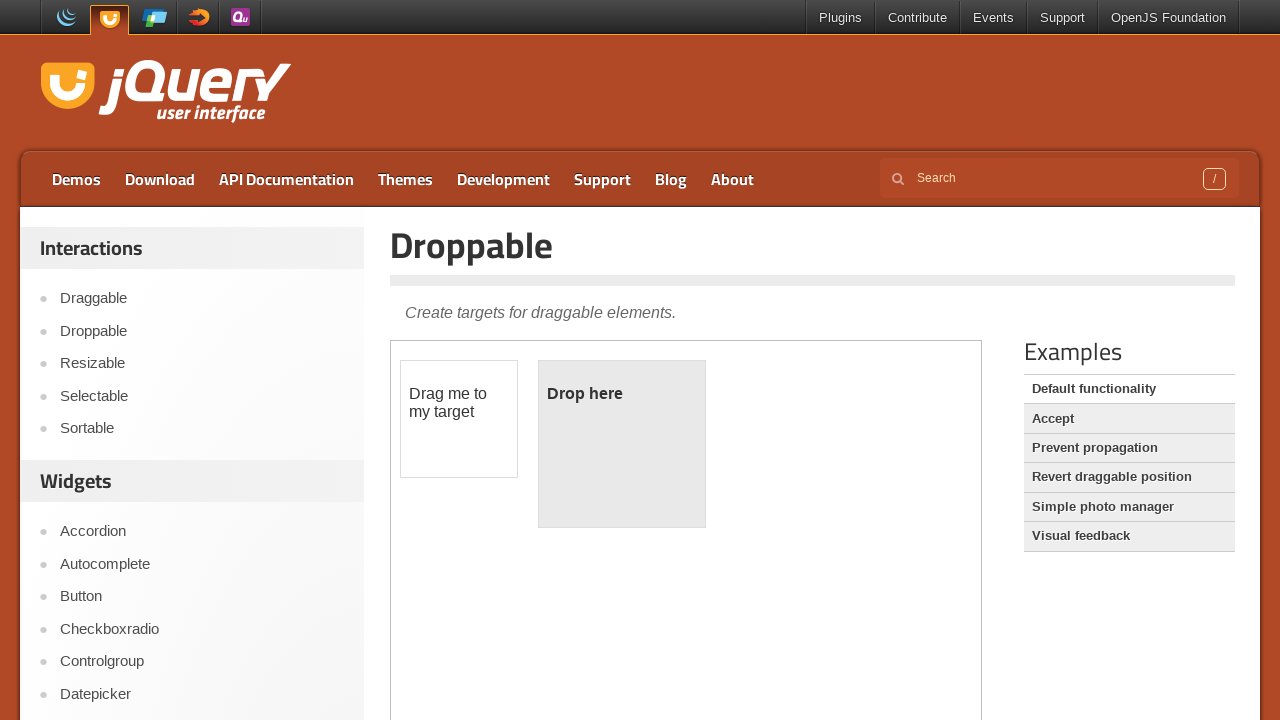

Selected the demo iframe (index 1)
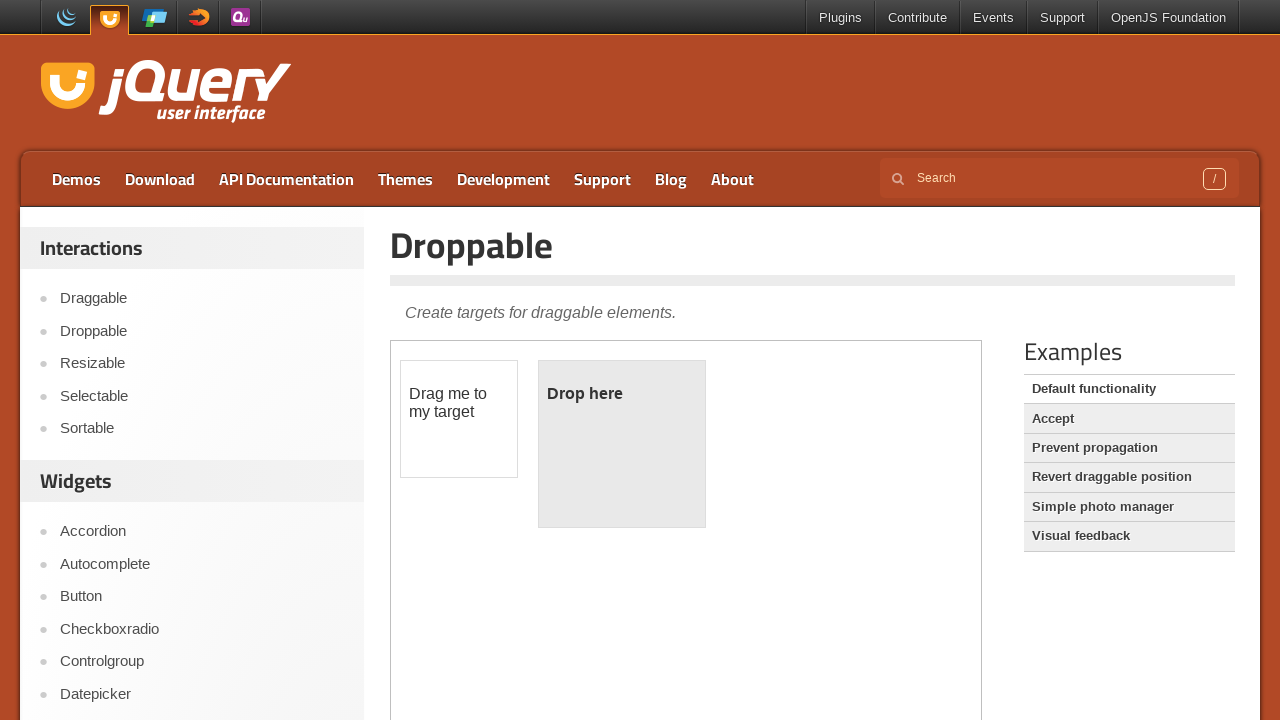

Located draggable element with ID 'draggable'
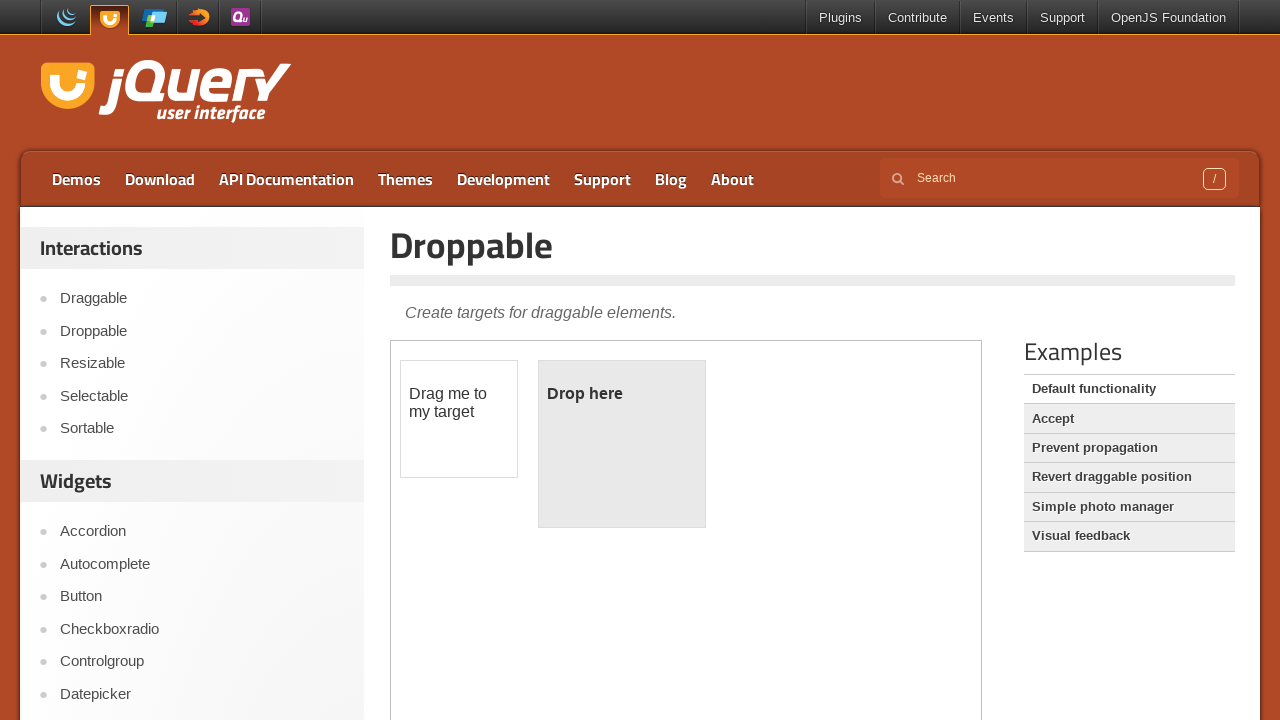

Located droppable target element with ID 'droppable'
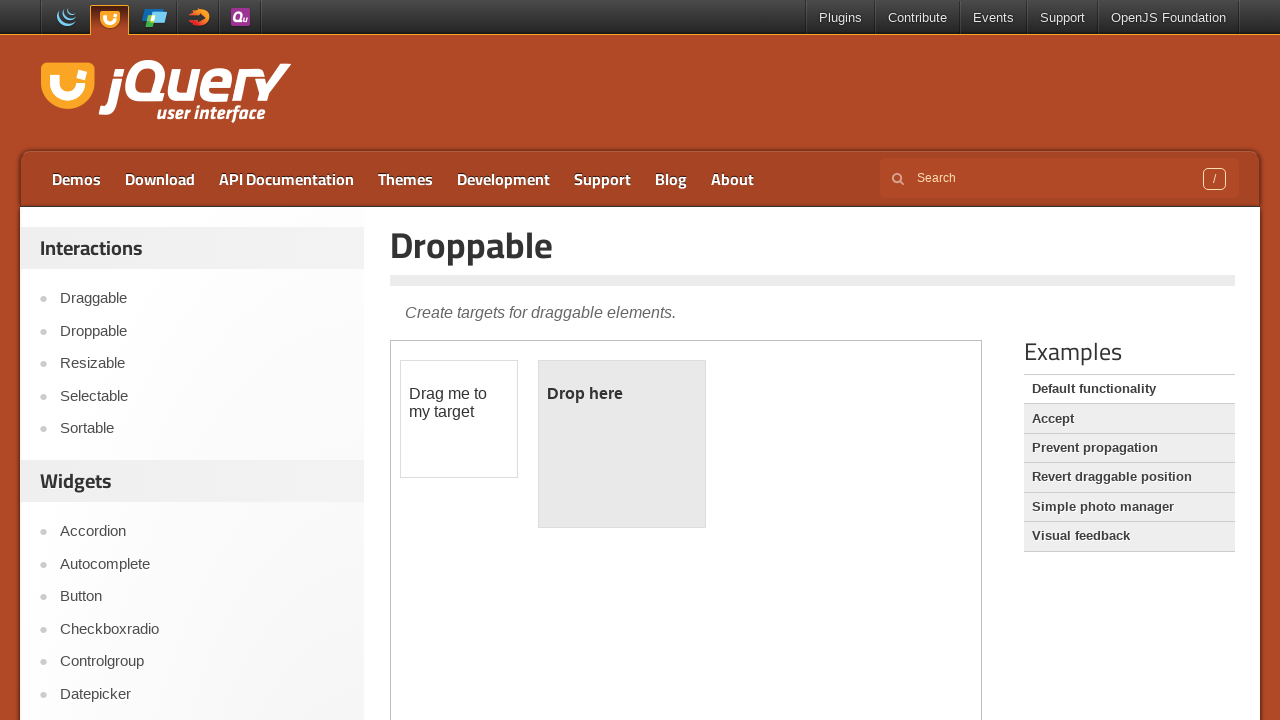

Dragged draggable element and dropped it onto droppable target at (622, 444)
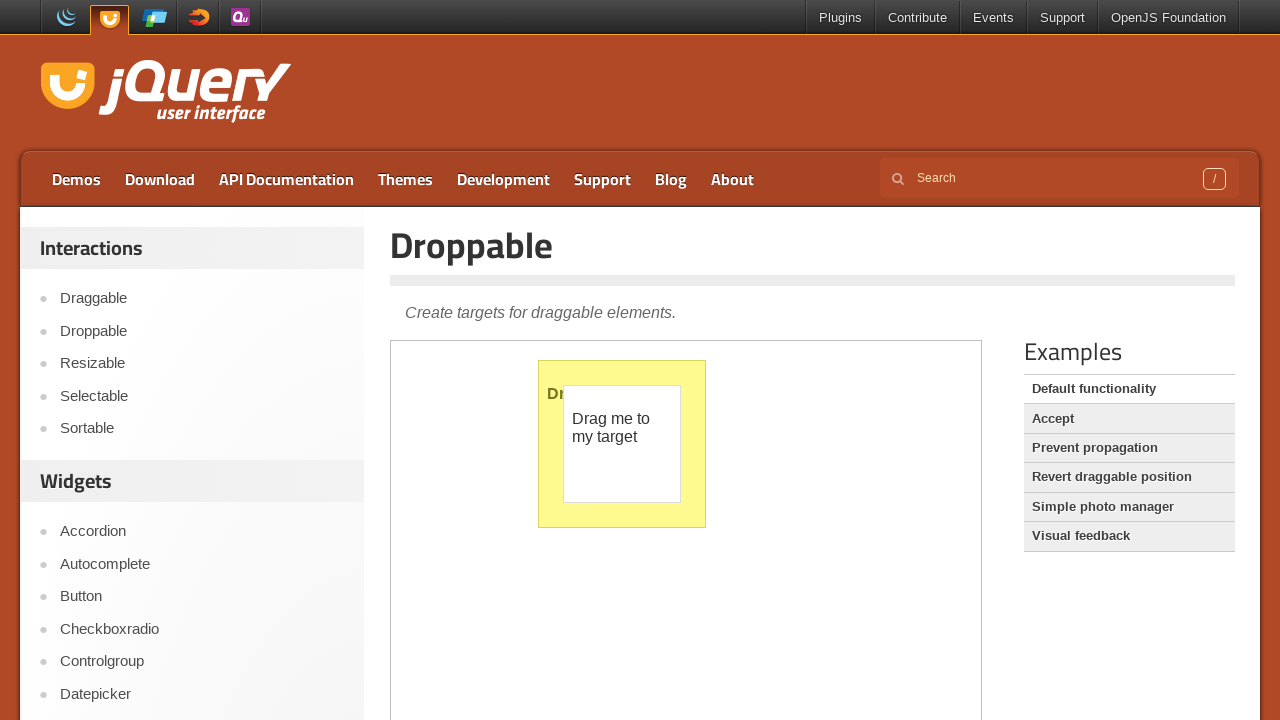

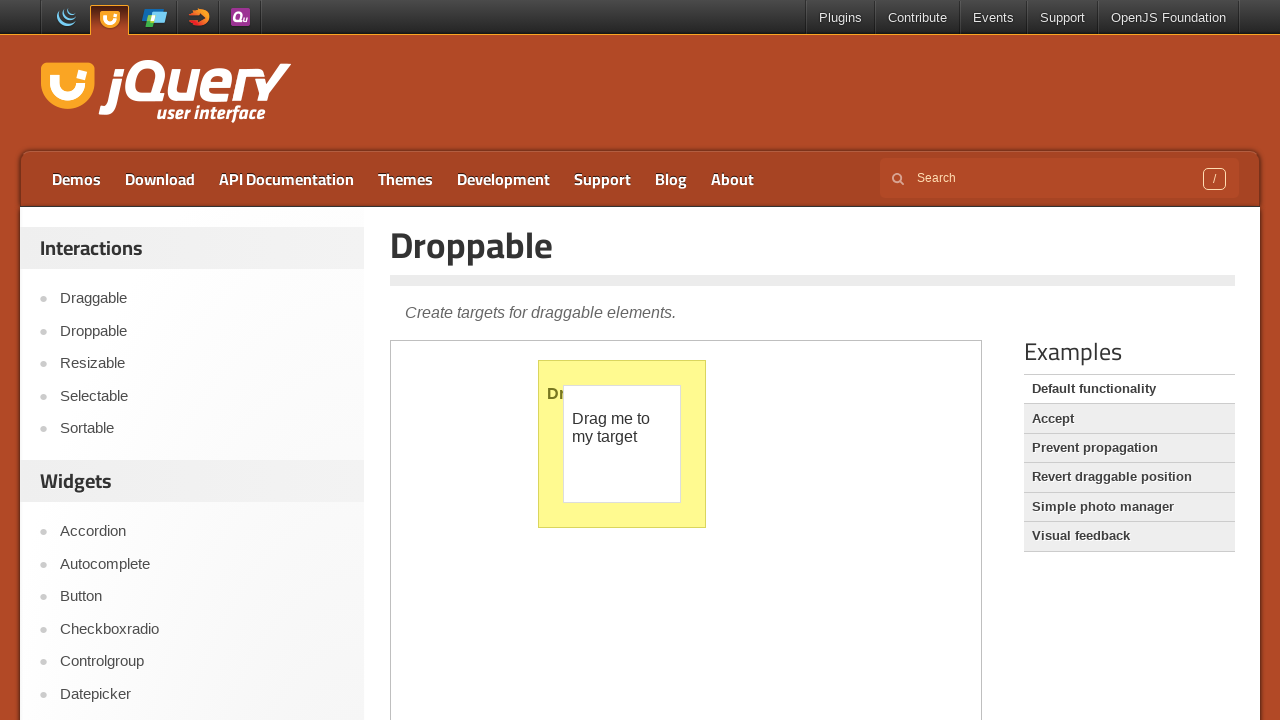